Navigates to two different XKCD comic pages and verifies the titles of each comic

Starting URL: https://xkcd.com/1406/

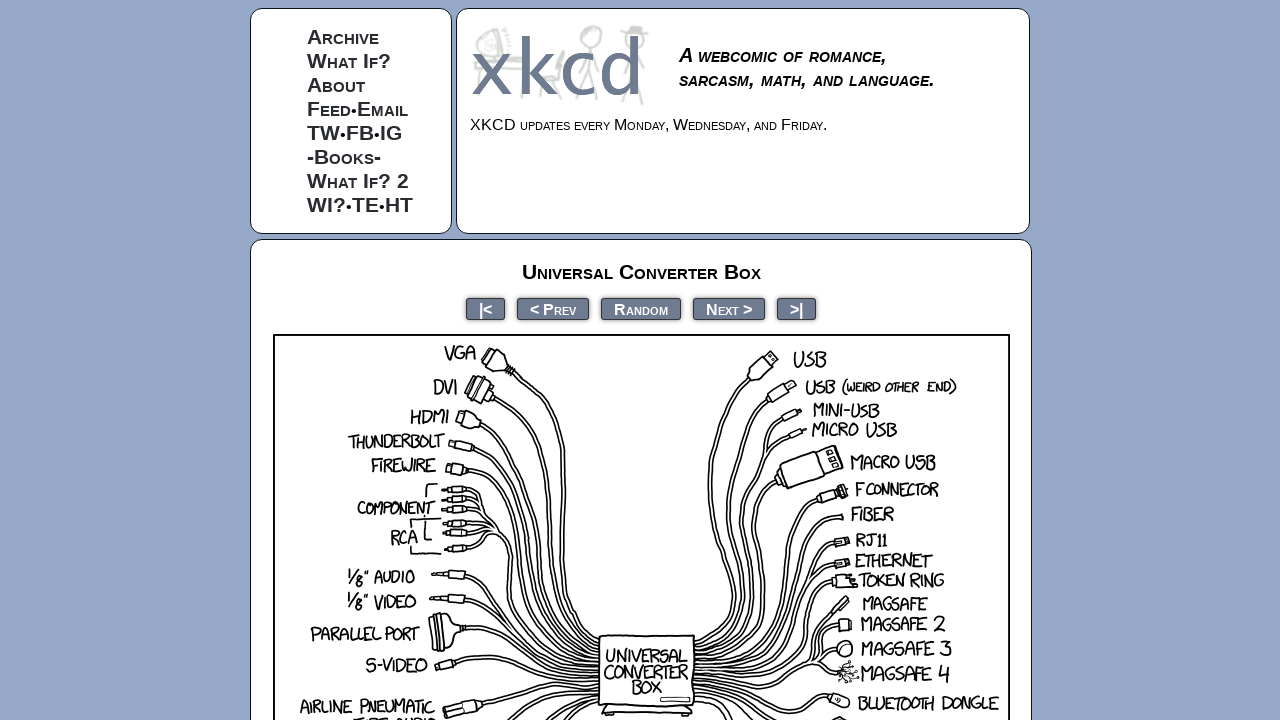

Waited for first comic title element to load
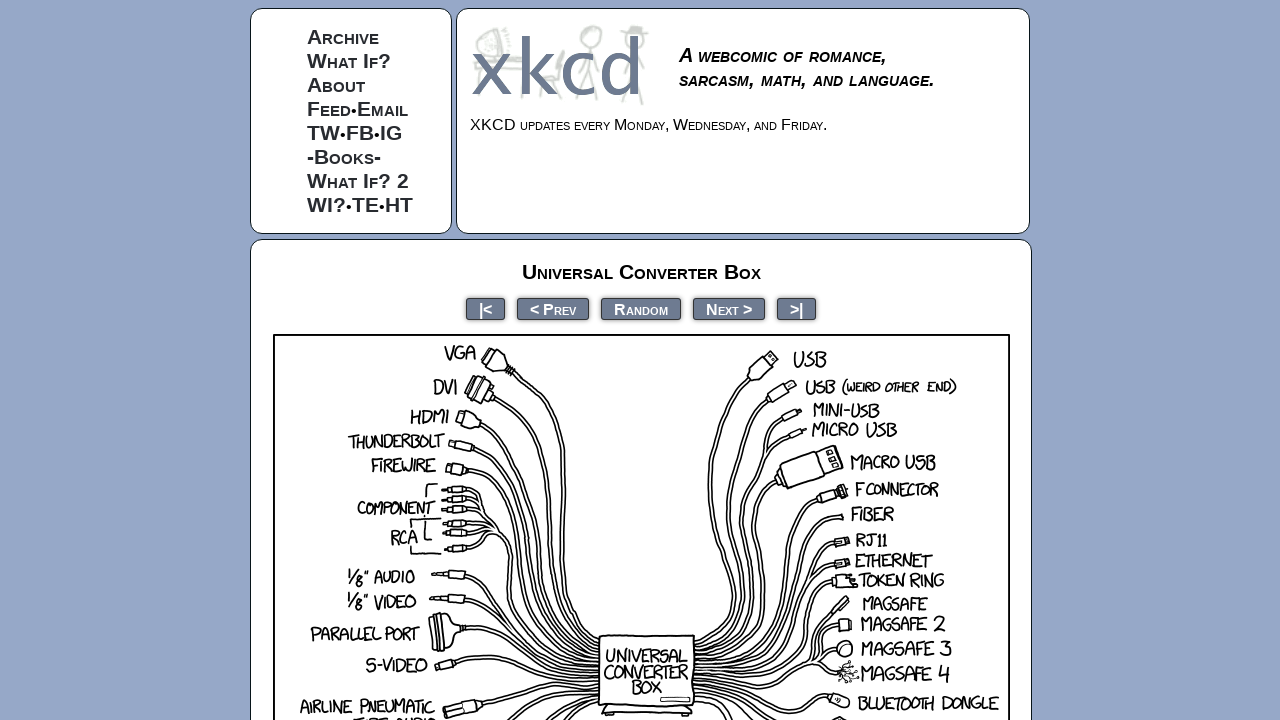

Verified first comic title contains 'Universal Converter Box'
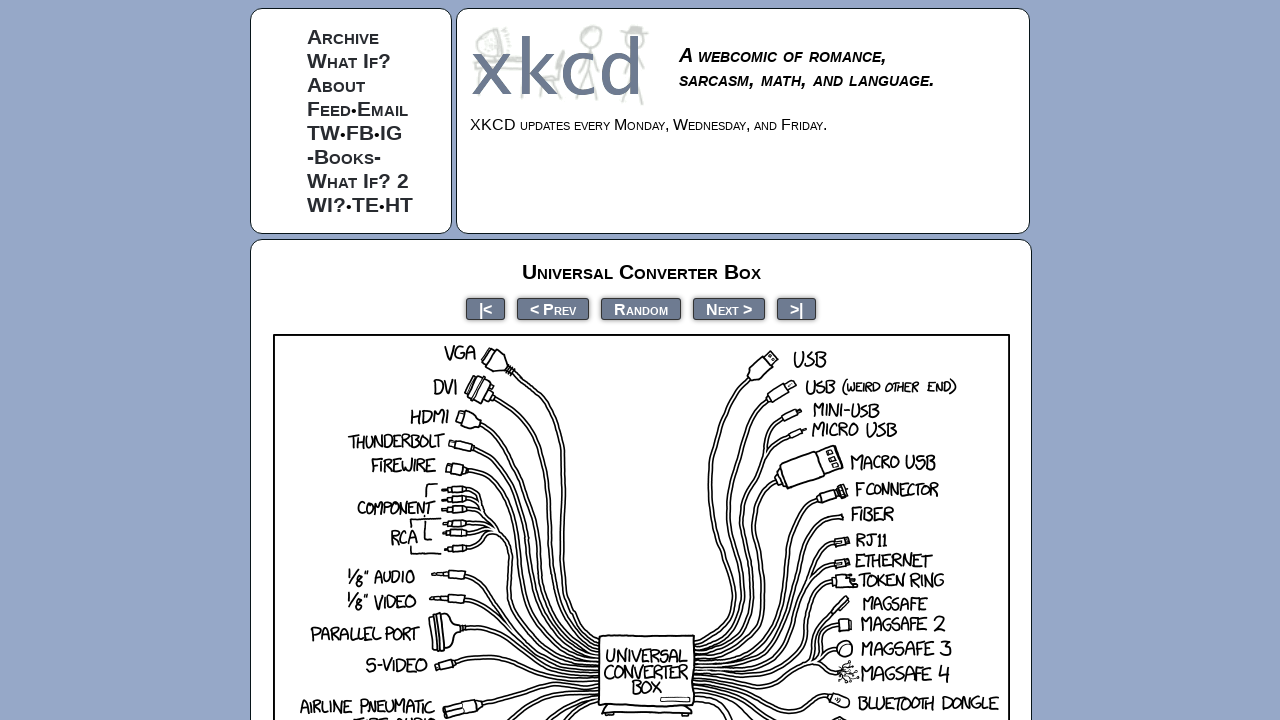

Navigated to second XKCD comic page (https://xkcd.com/608/)
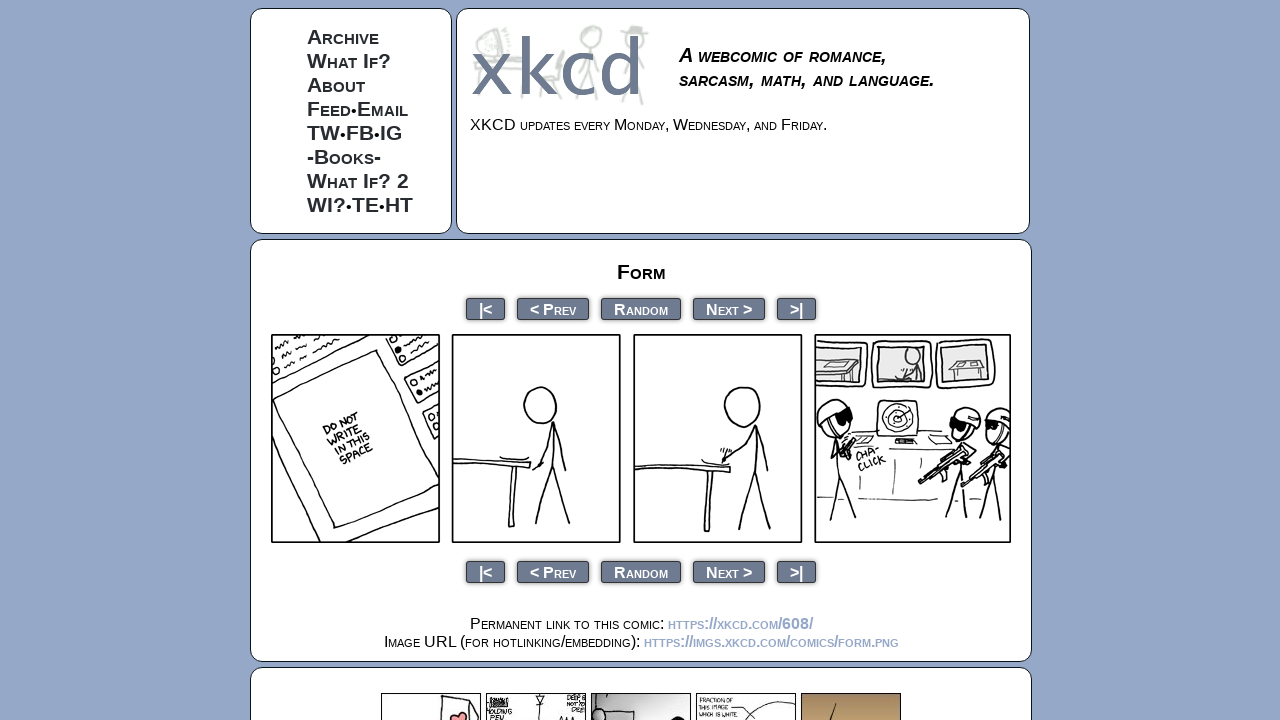

Waited for second comic title element to load
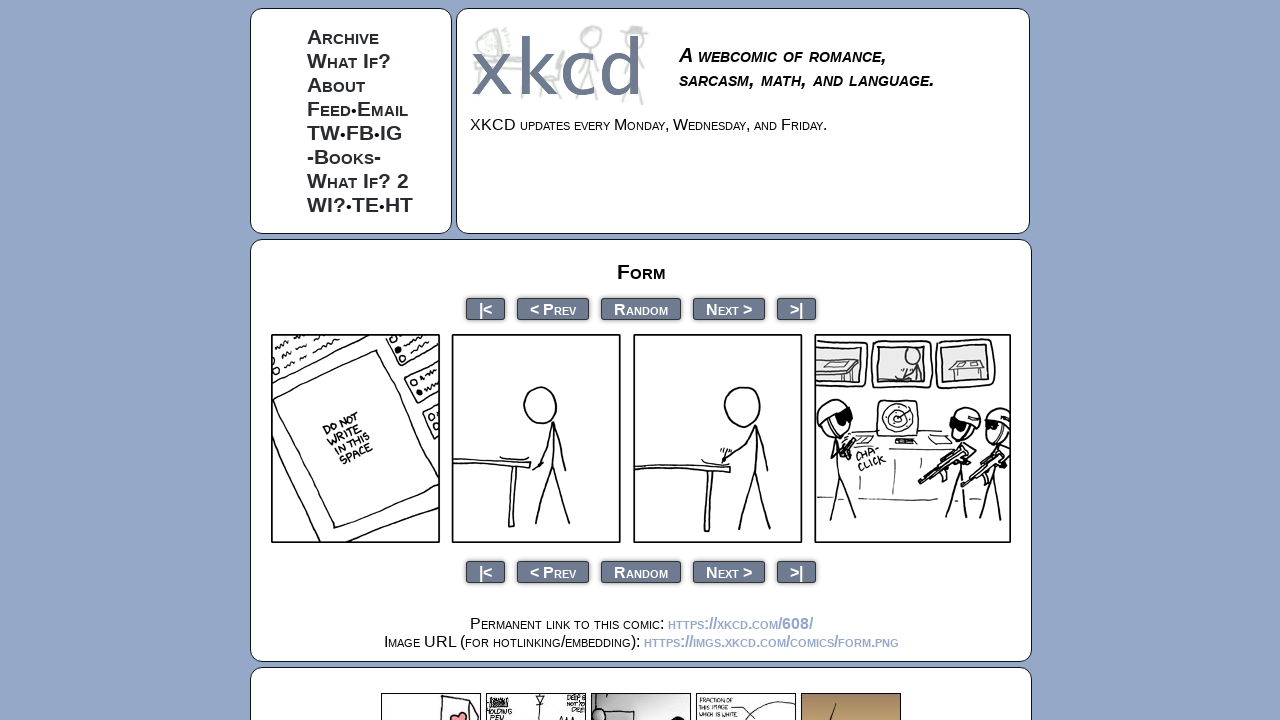

Verified second comic title contains 'Form'
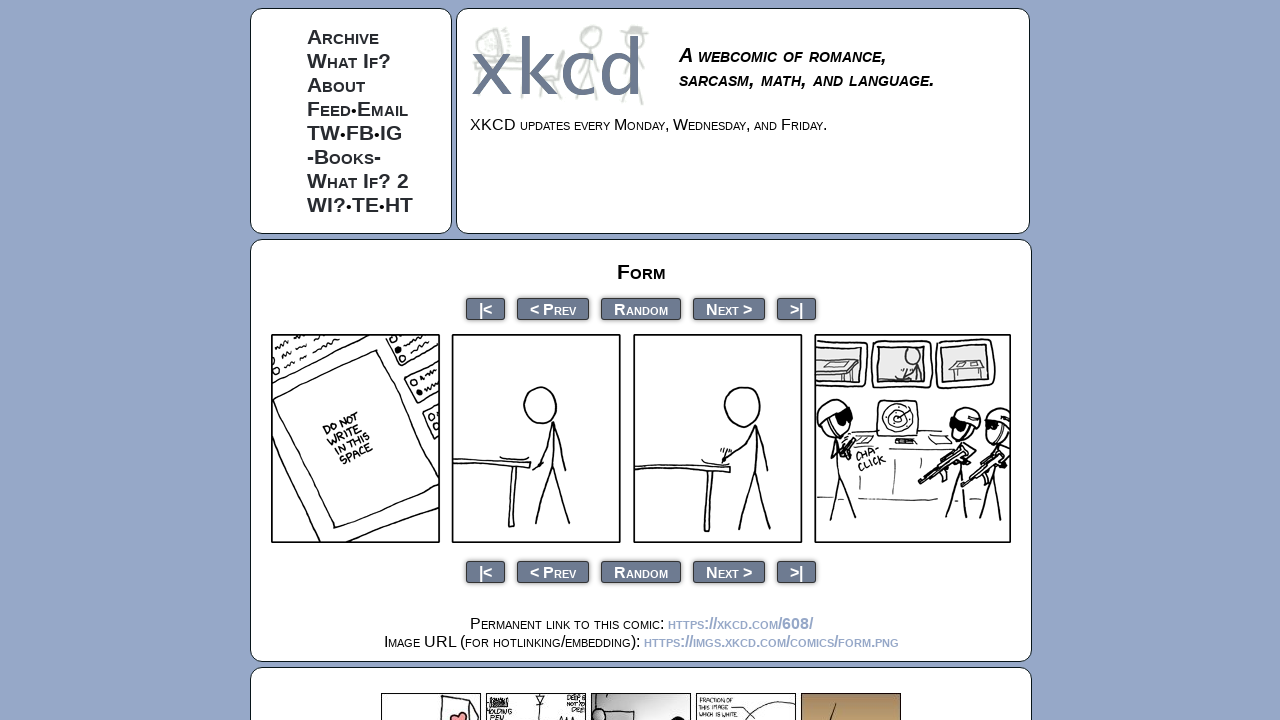

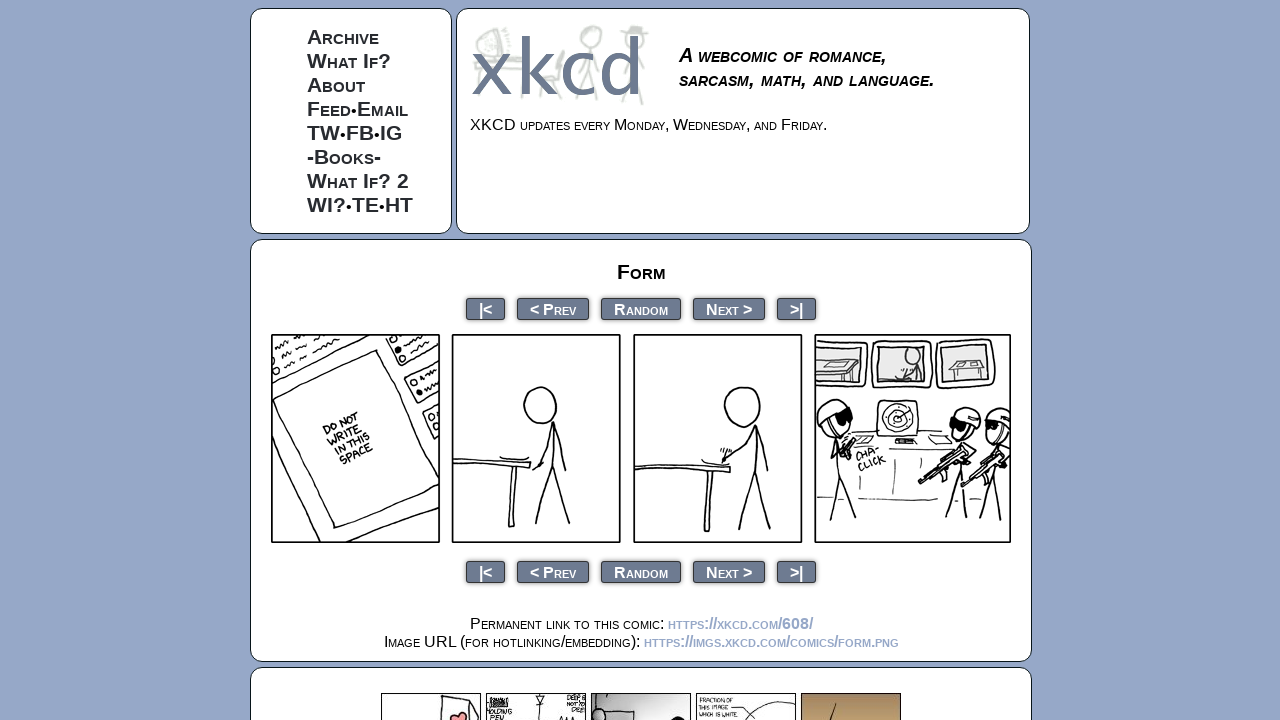